Tests right-click context menu functionality by right-clicking on an element, selecting "Delete" from the context menu, and accepting the resulting alert dialog

Starting URL: https://swisnl.github.io/jQuery-contextMenu/demo.html

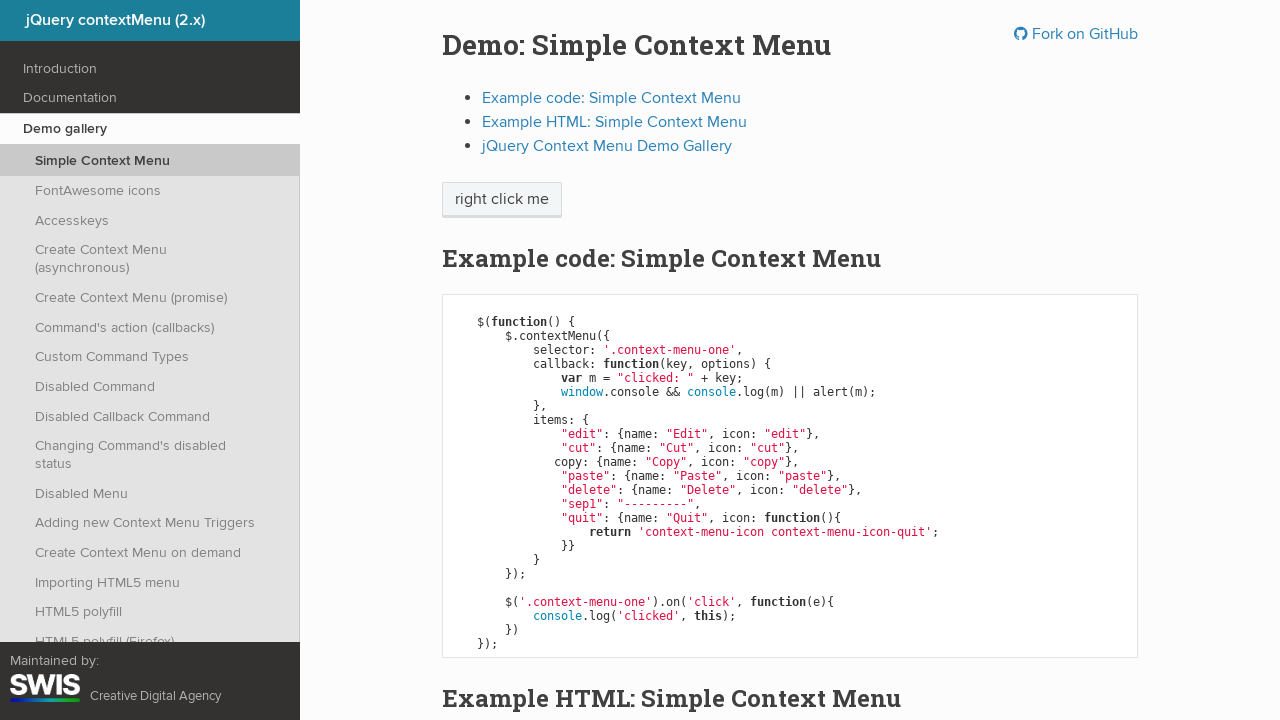

Right-clicked on 'right click me' element to open context menu at (502, 200) on //span[contains(.,'right click me')]
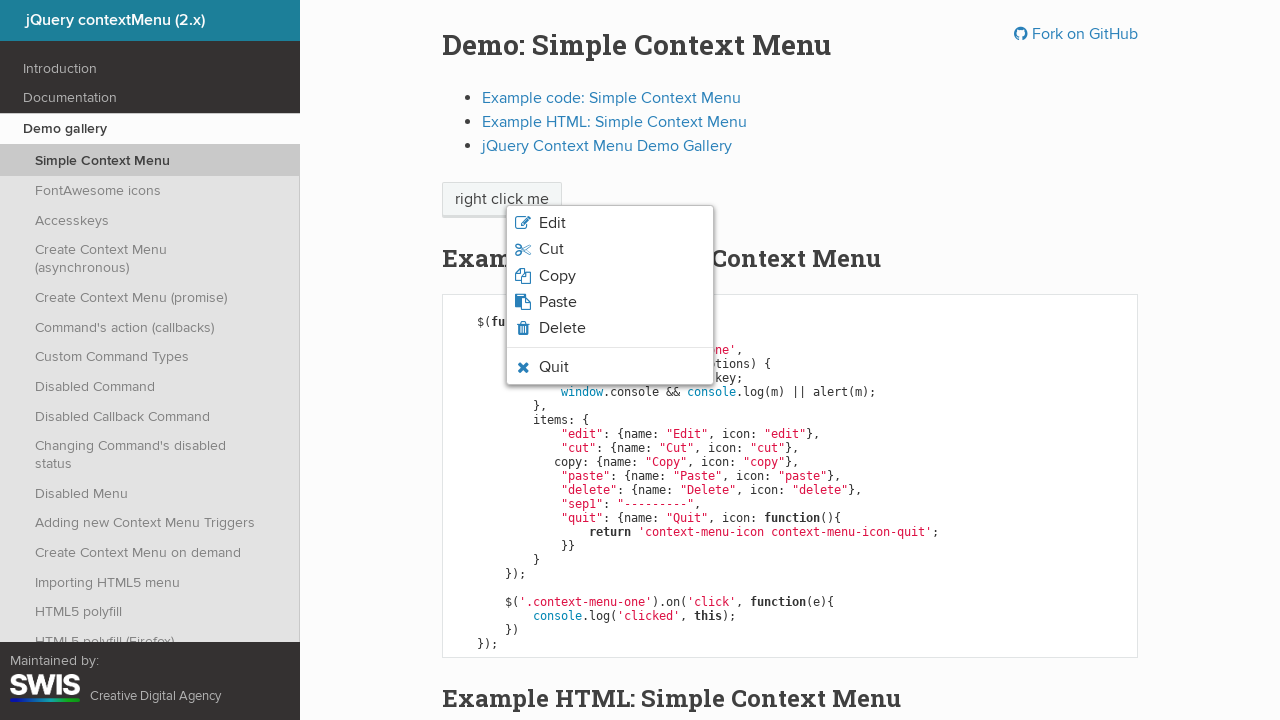

Clicked 'Delete' option from context menu at (610, 328) on xpath=//li[contains(.,'Delete')]
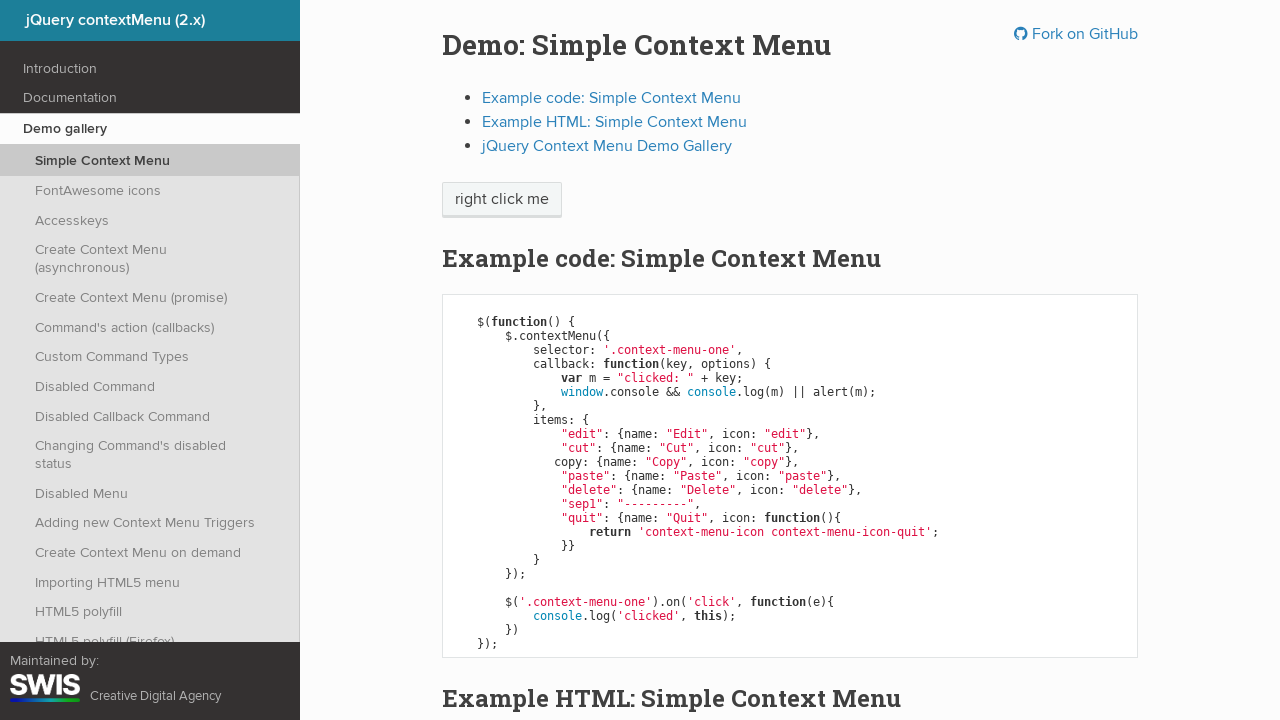

Set up dialog handler to accept alert
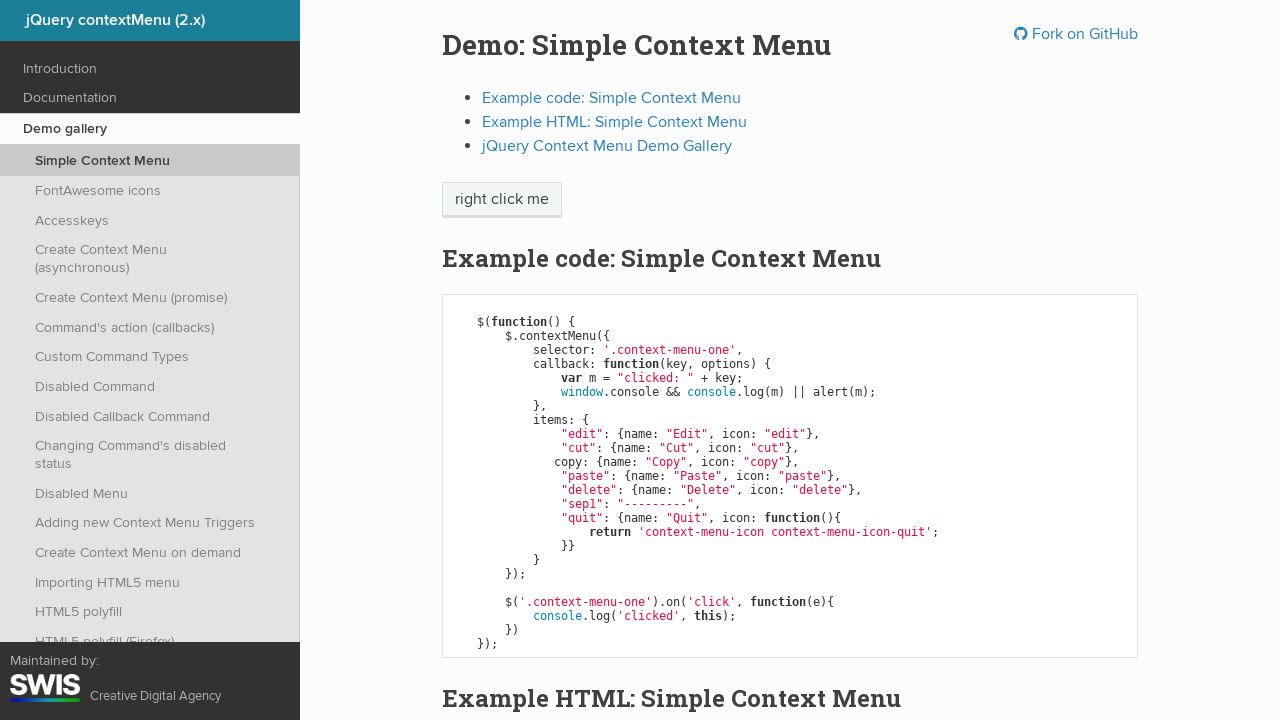

Right-clicked on 'right click me' element again to trigger context menu at (502, 200) on //span[contains(.,'right click me')]
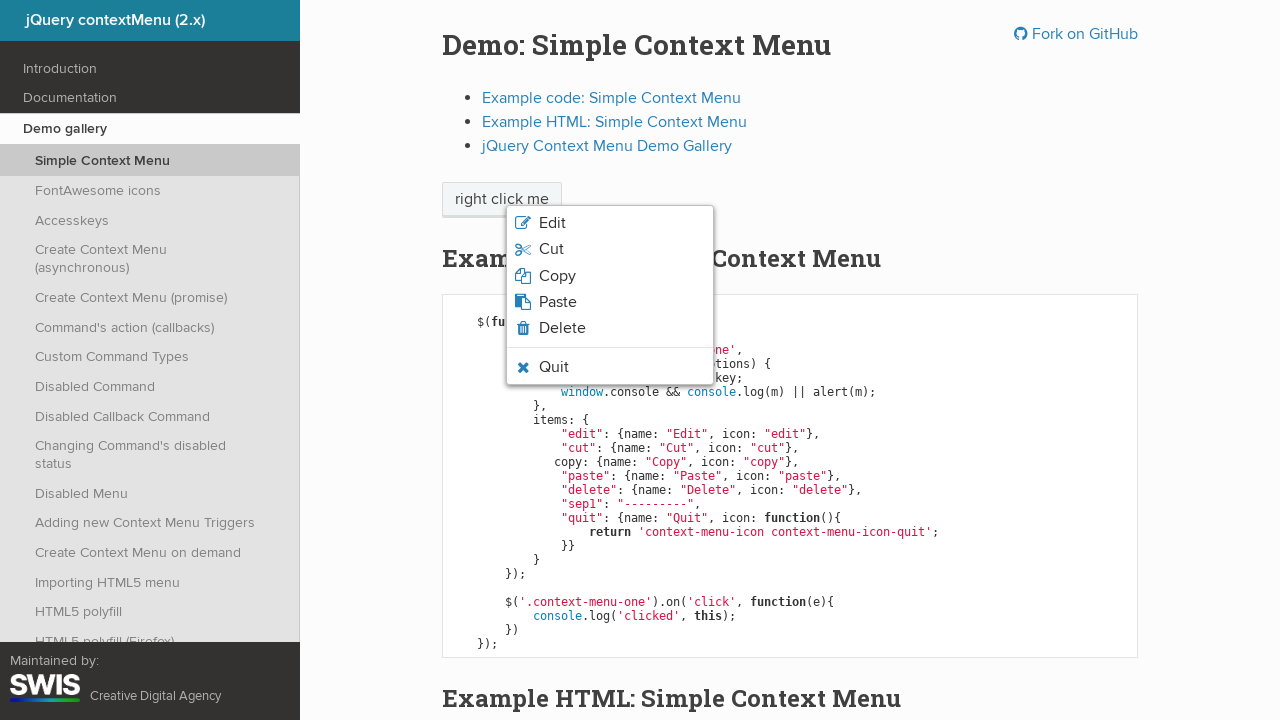

Clicked 'Delete' option from context menu again at (610, 328) on xpath=//li[contains(.,'Delete')]
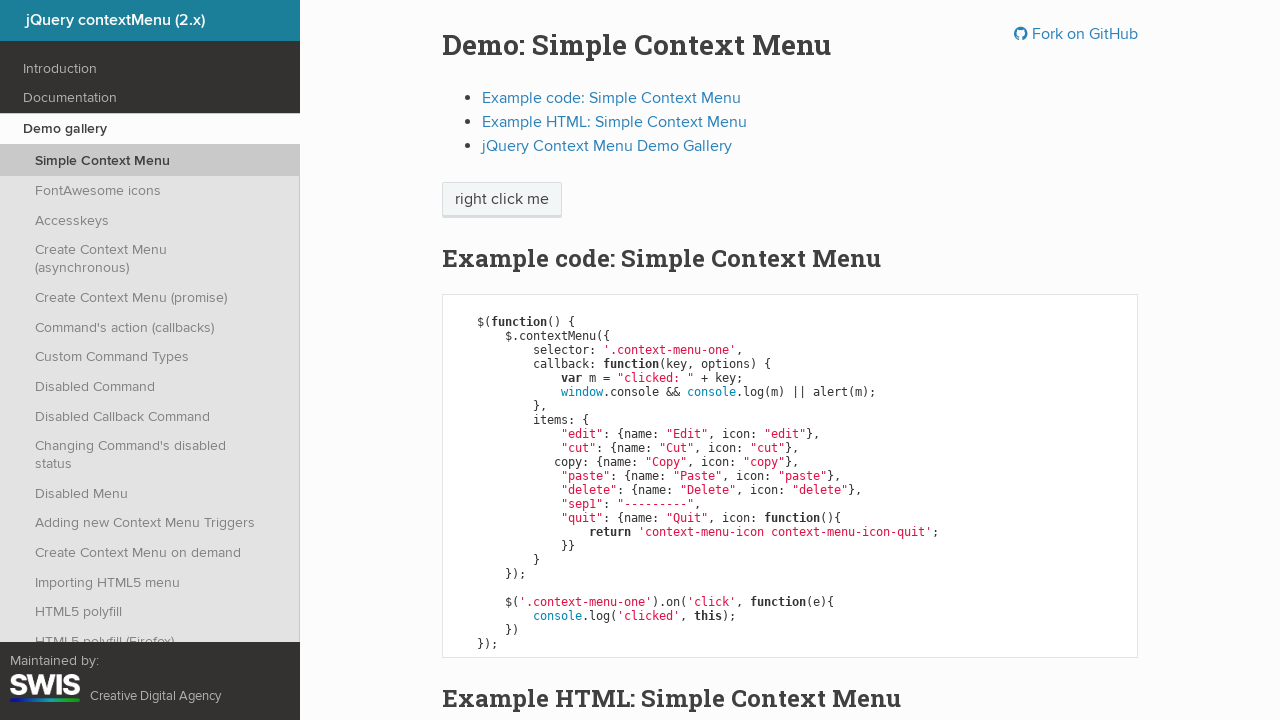

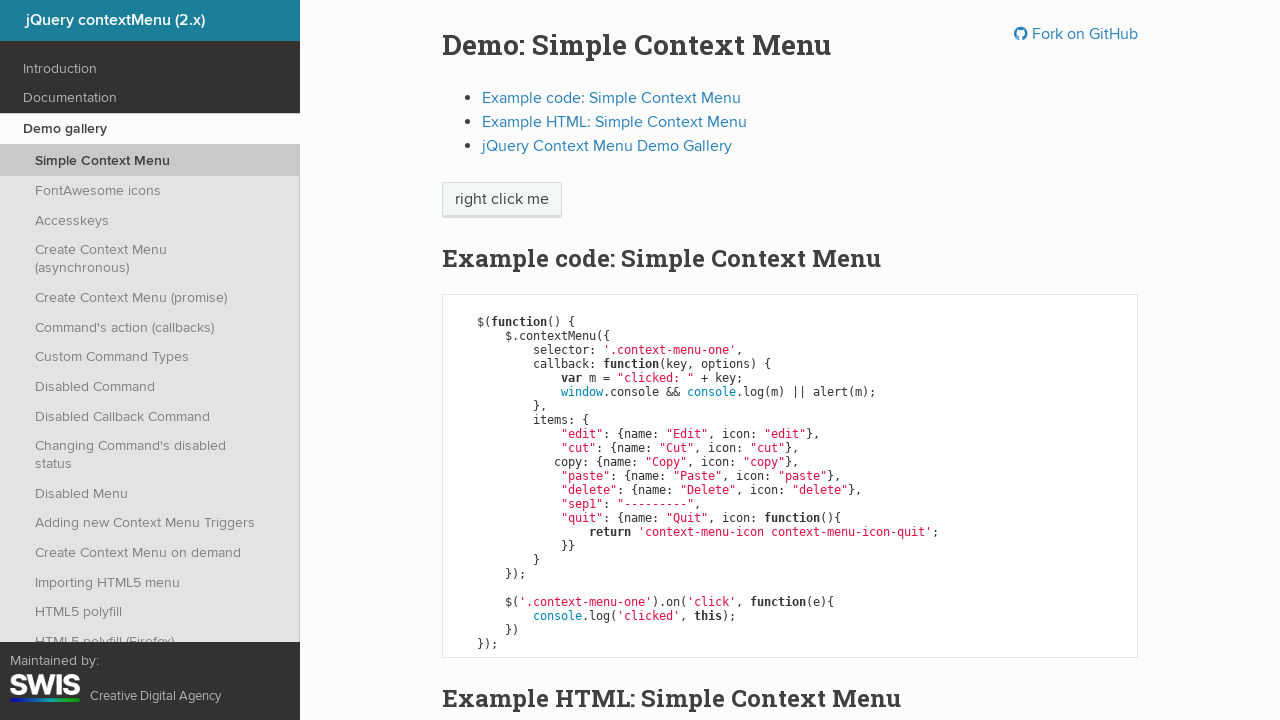